Fills out and submits a practice registration form including personal information, subjects, hobbies, address, and location dropdowns

Starting URL: https://demoqa.com/automation-practice-form

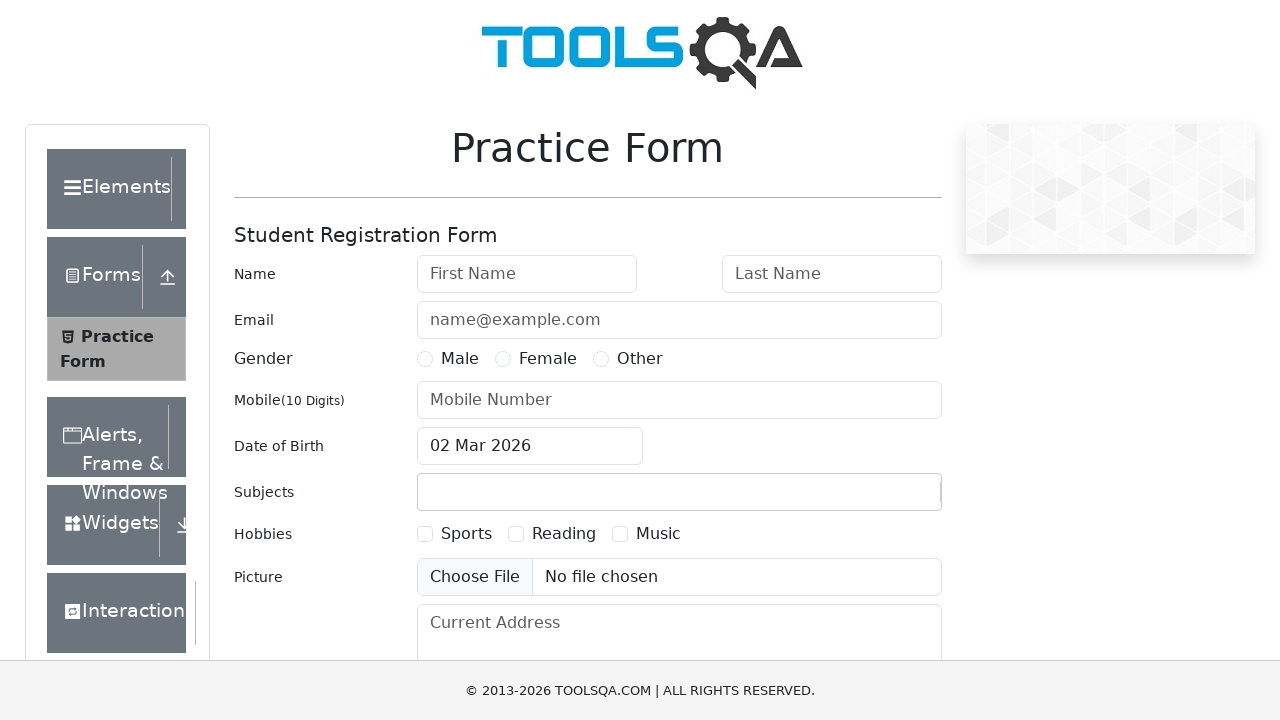

Filled first name field with 'Marcus' on #firstName
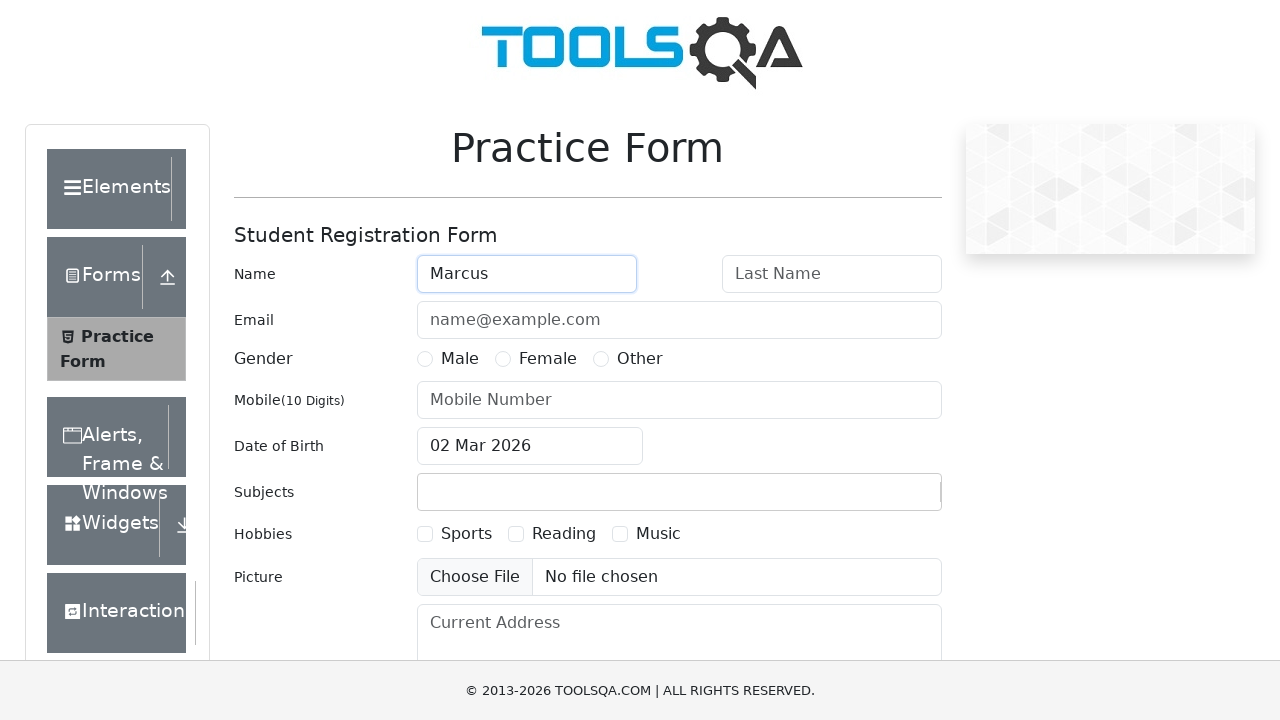

Filled last name field with 'Thompson' on #lastName
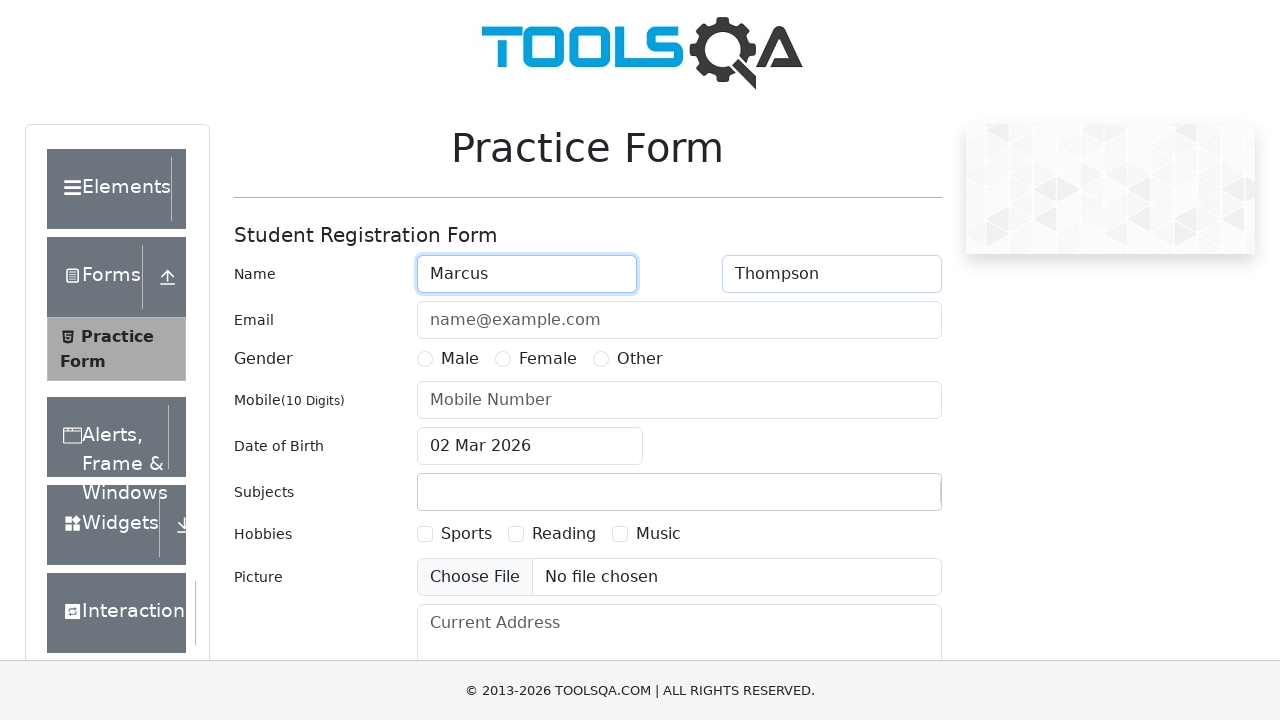

Filled email field with 'marcus.thompson@example.com' on #userEmail
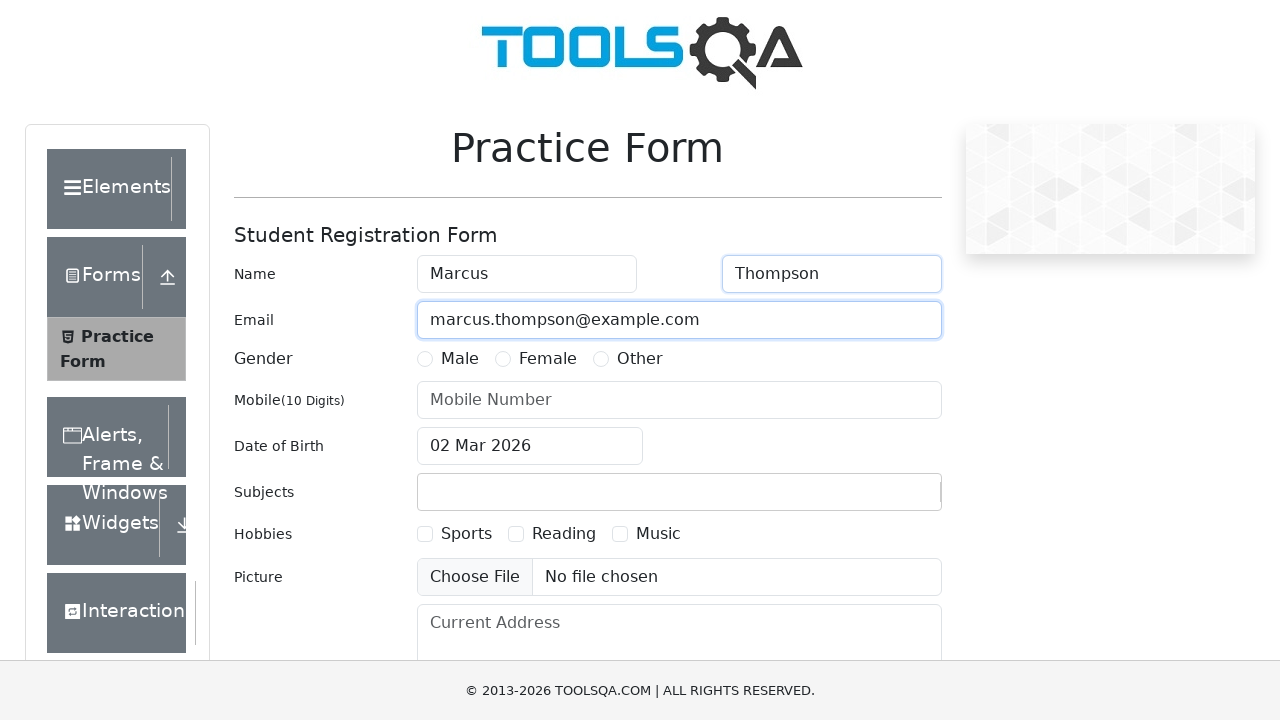

Selected 'Male' gender option at (460, 359) on xpath=//label[text()='Male']
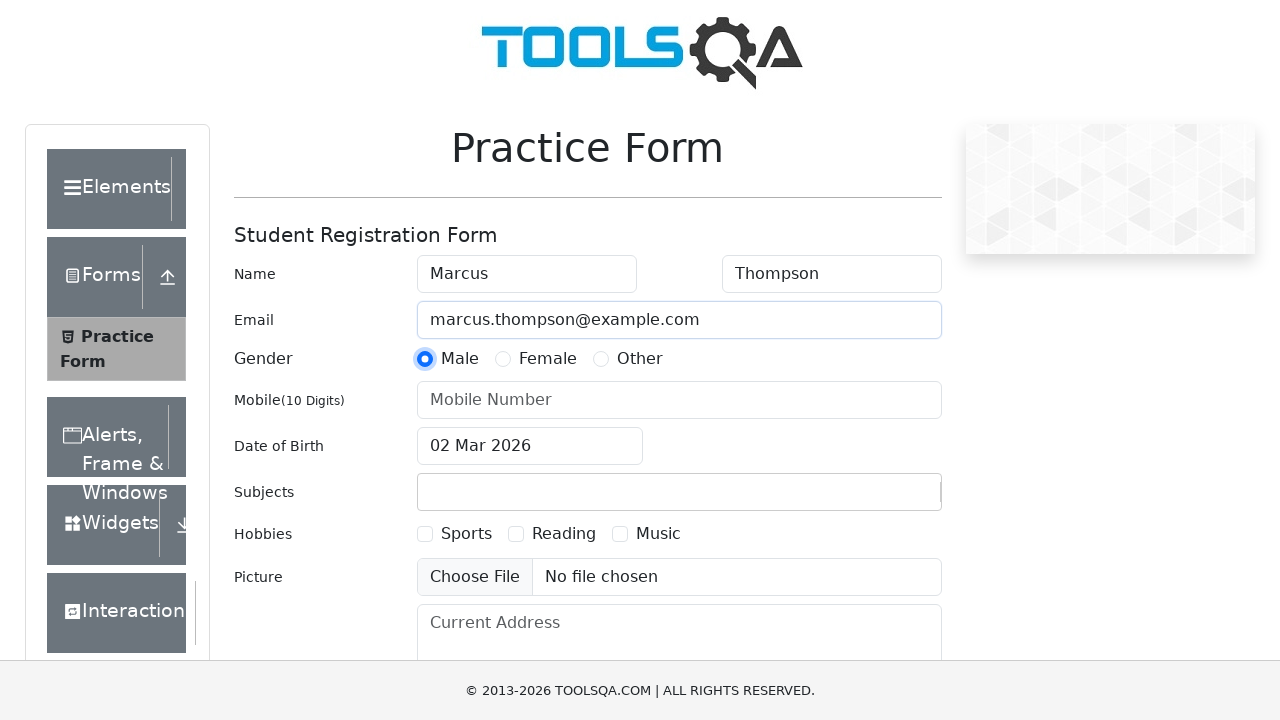

Filled phone number field with '5551234567' on #userNumber
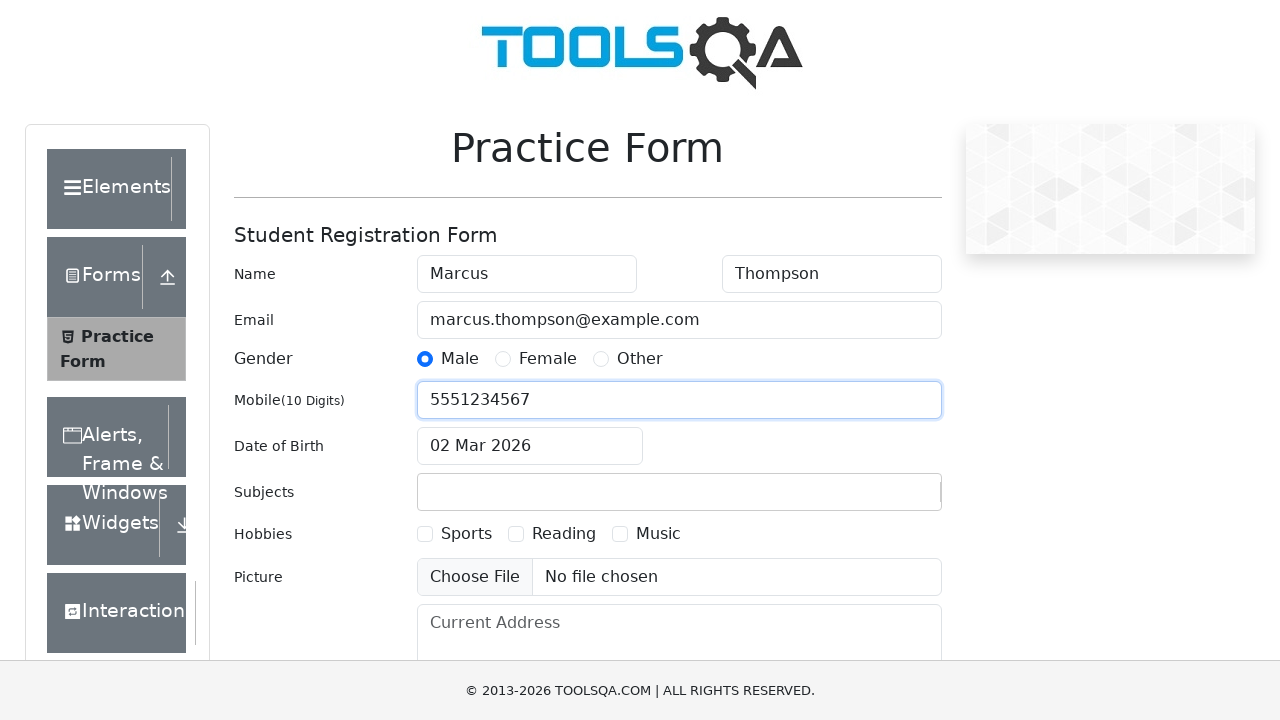

Typed 'English' in subjects field on #subjectsInput
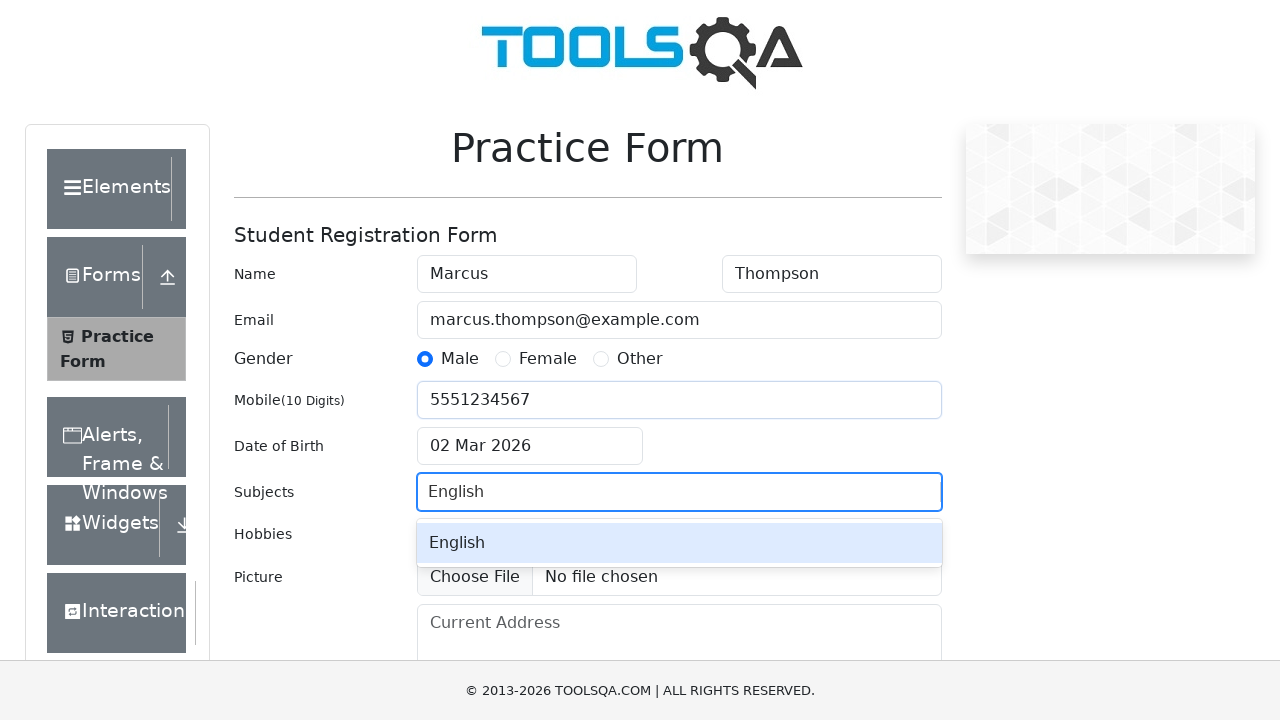

Pressed Enter to select 'English' subject
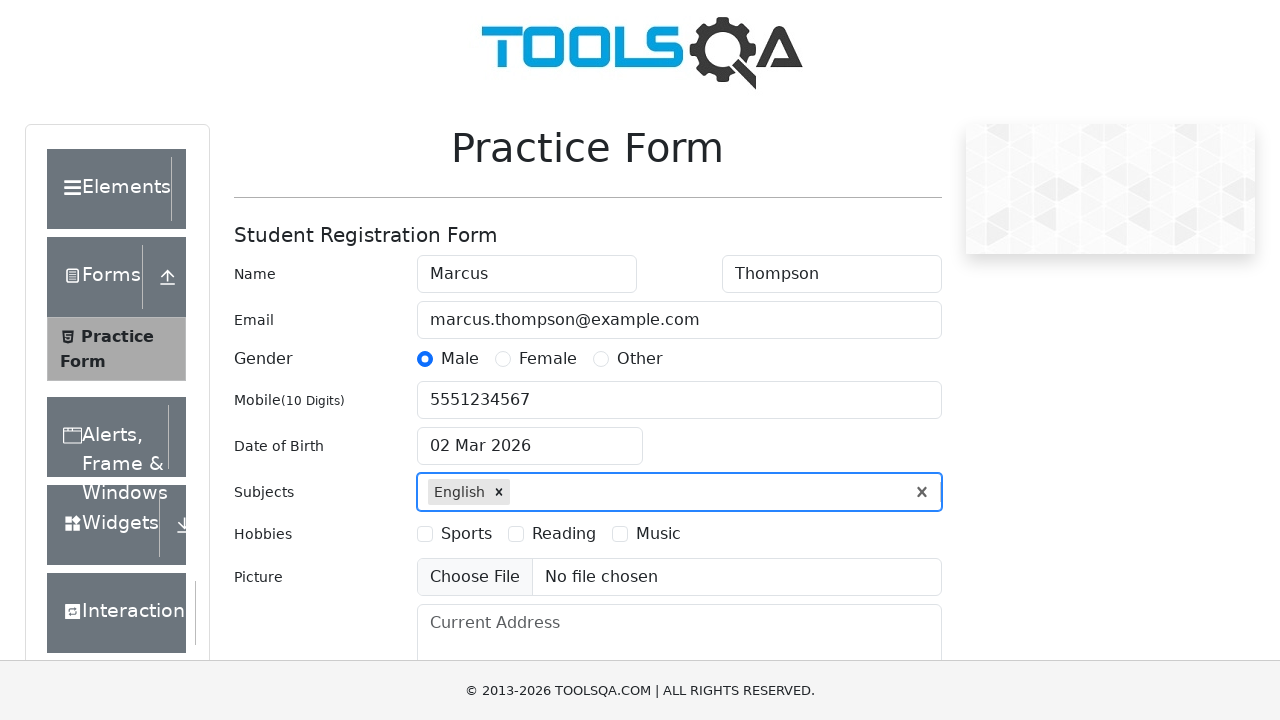

Selected 'Sports' hobby checkbox at (466, 534) on xpath=//label[text()='Sports']
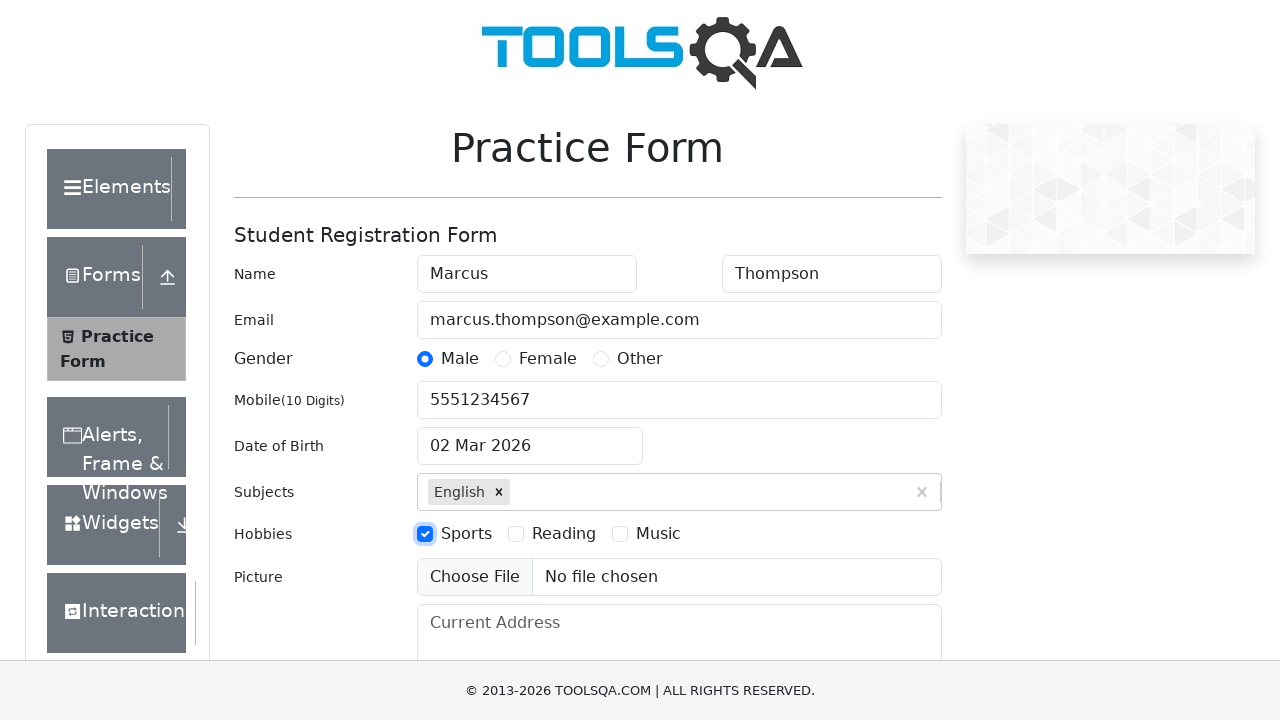

Selected 'Reading' hobby checkbox at (564, 534) on xpath=//label[text()='Reading']
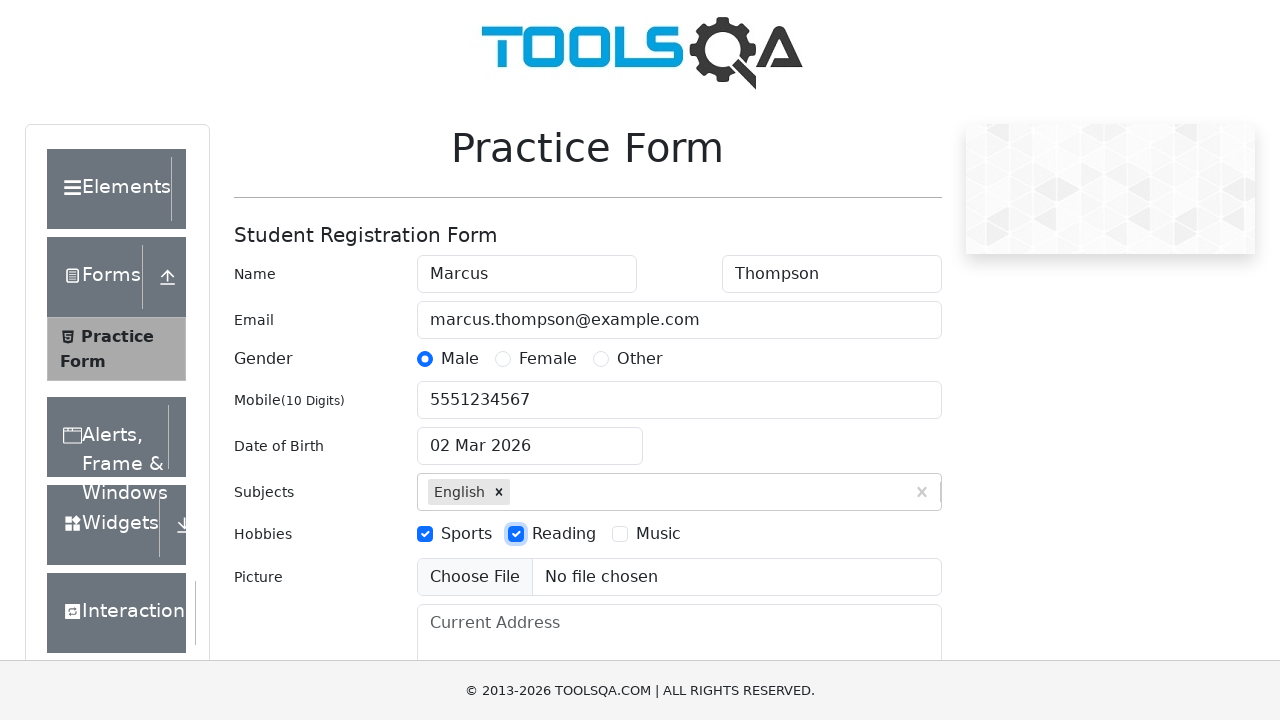

Filled address field with '123 Main Street, New York, NY' on #currentAddress
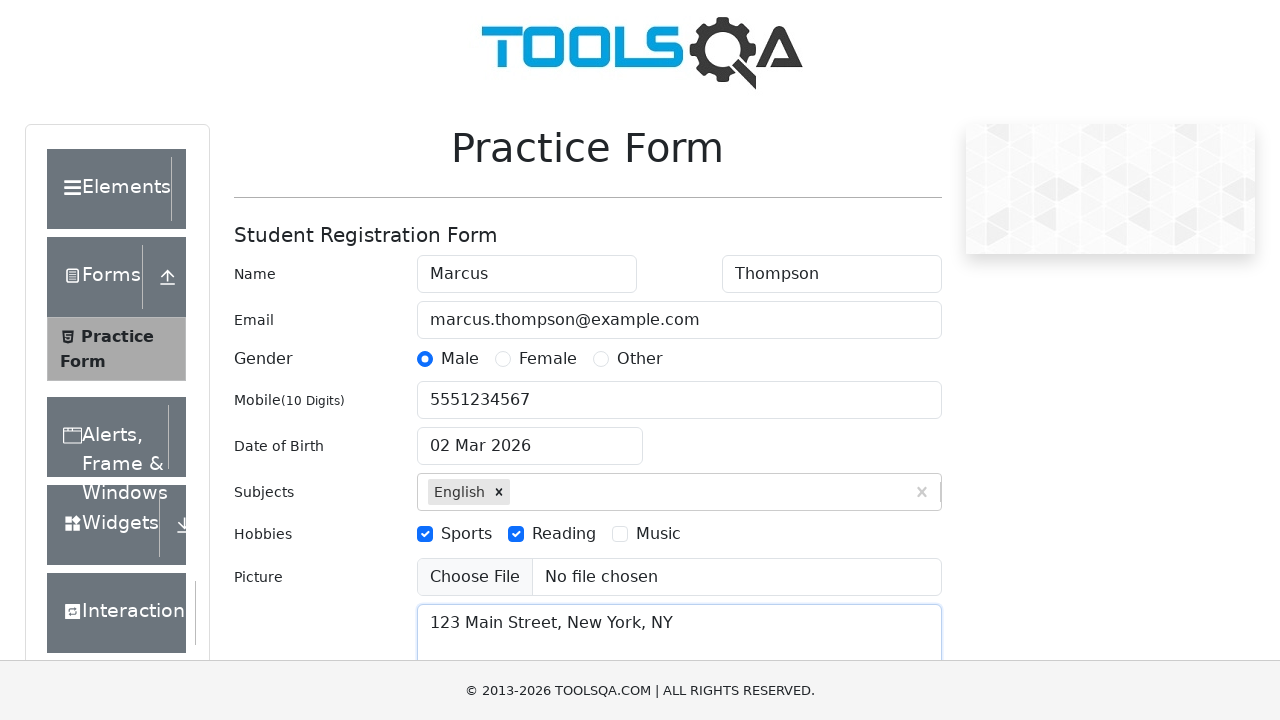

Scrolled page to bottom to reveal dropdown fields
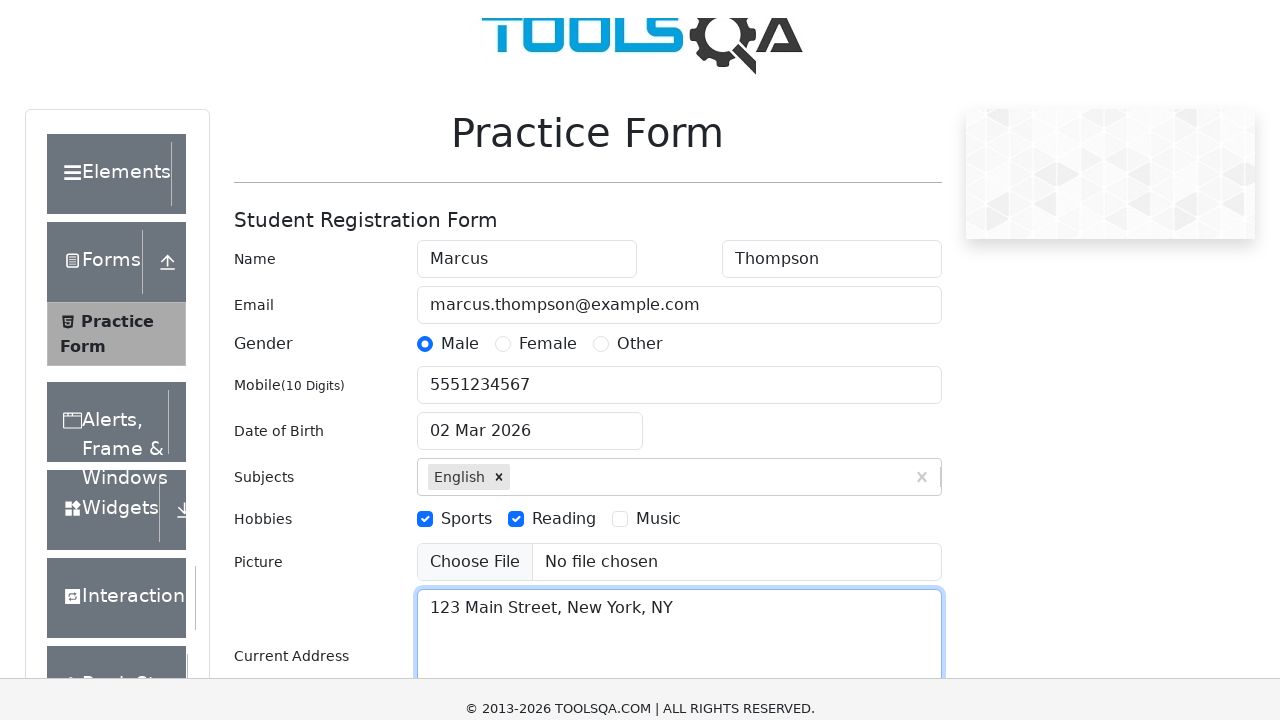

Clicked state dropdown to open it at (527, 437) on #state
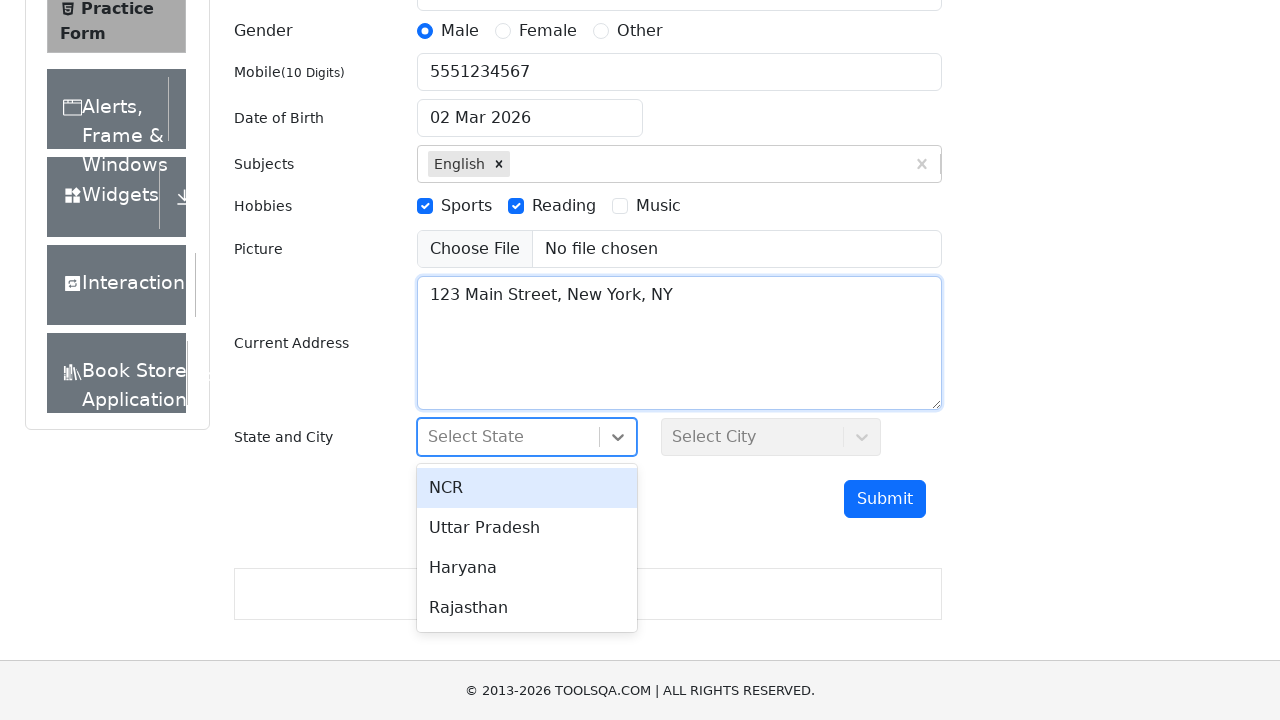

Typed 'NCR' in state dropdown search on #react-select-3-input
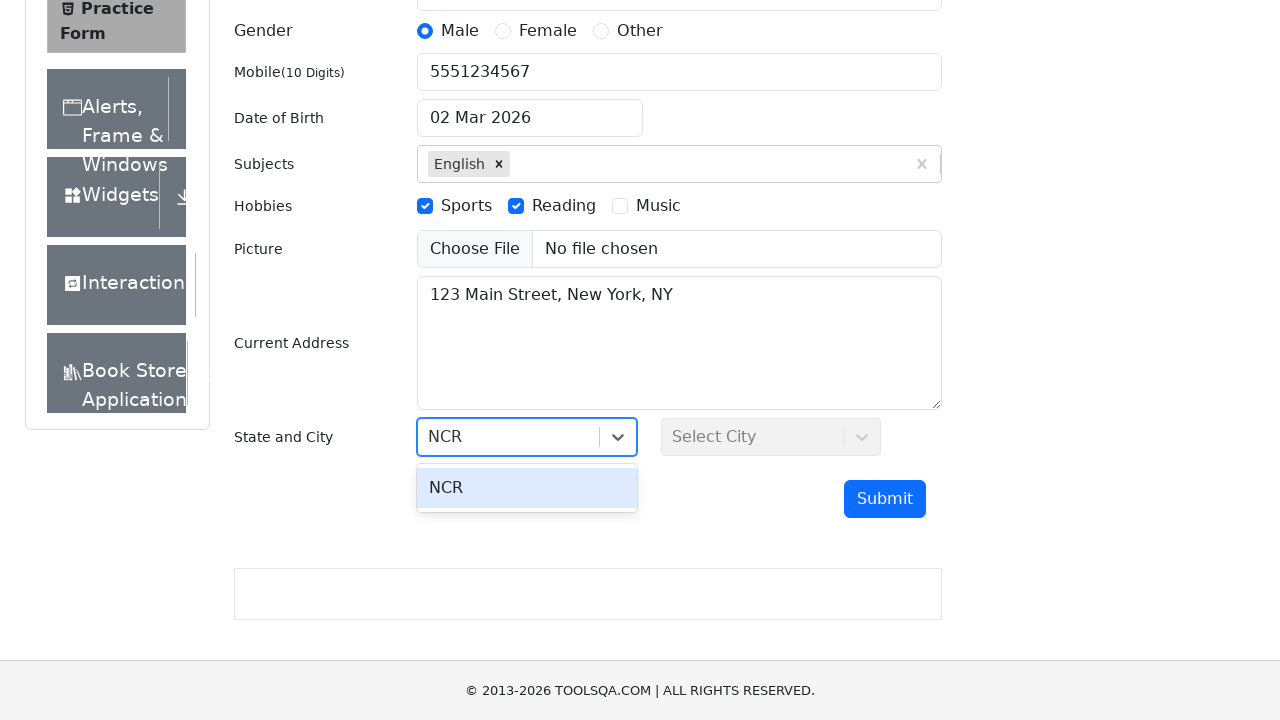

Pressed Enter to select 'NCR' state
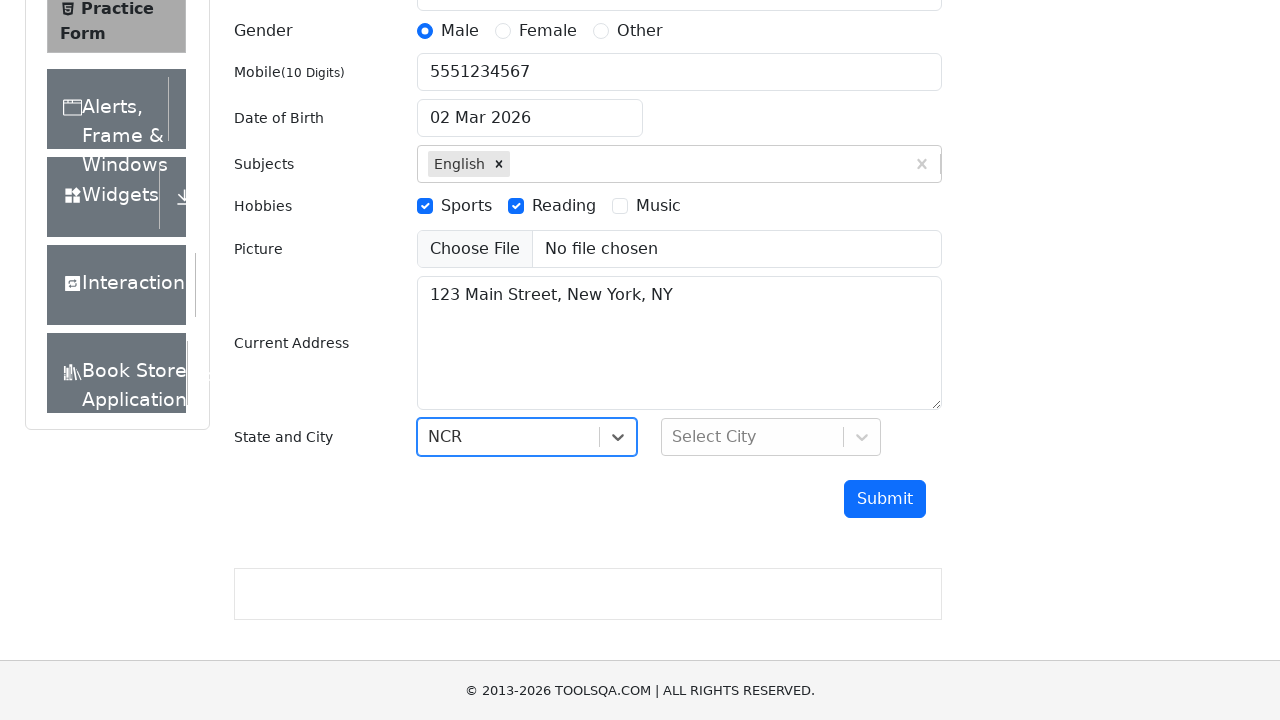

Clicked city dropdown to open it at (771, 437) on #city
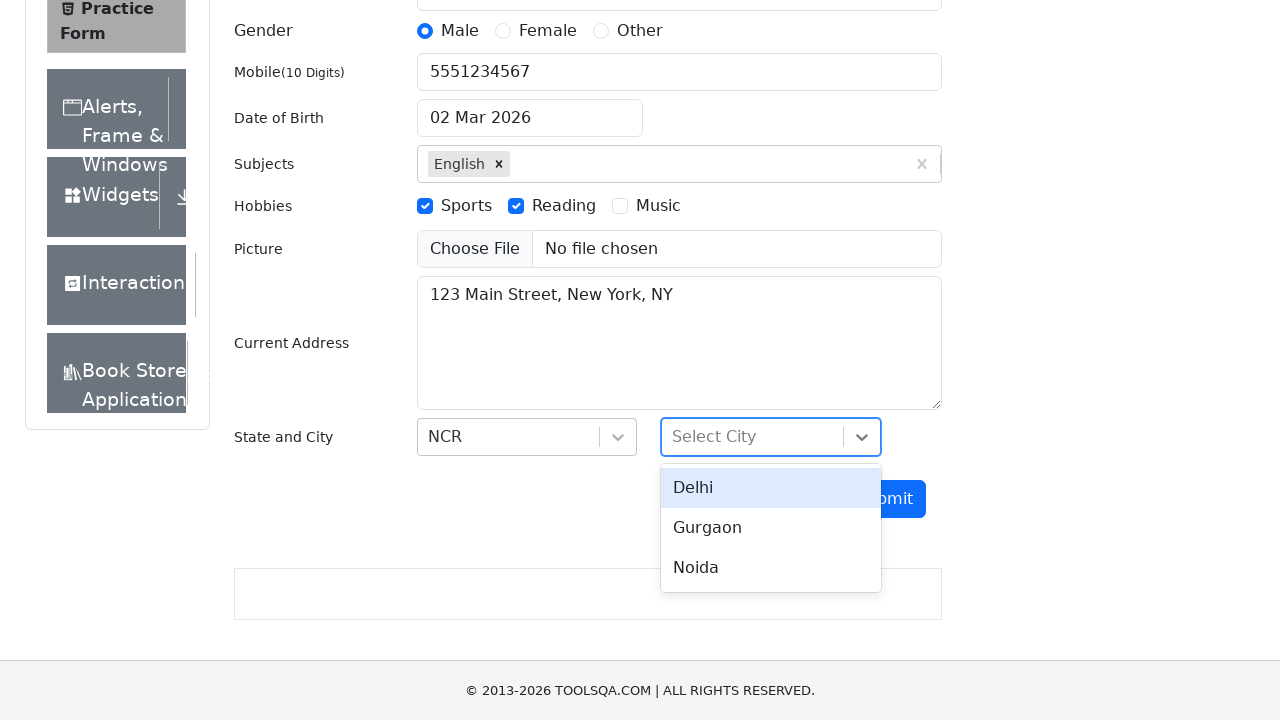

Typed 'Delhi' in city dropdown search on #react-select-4-input
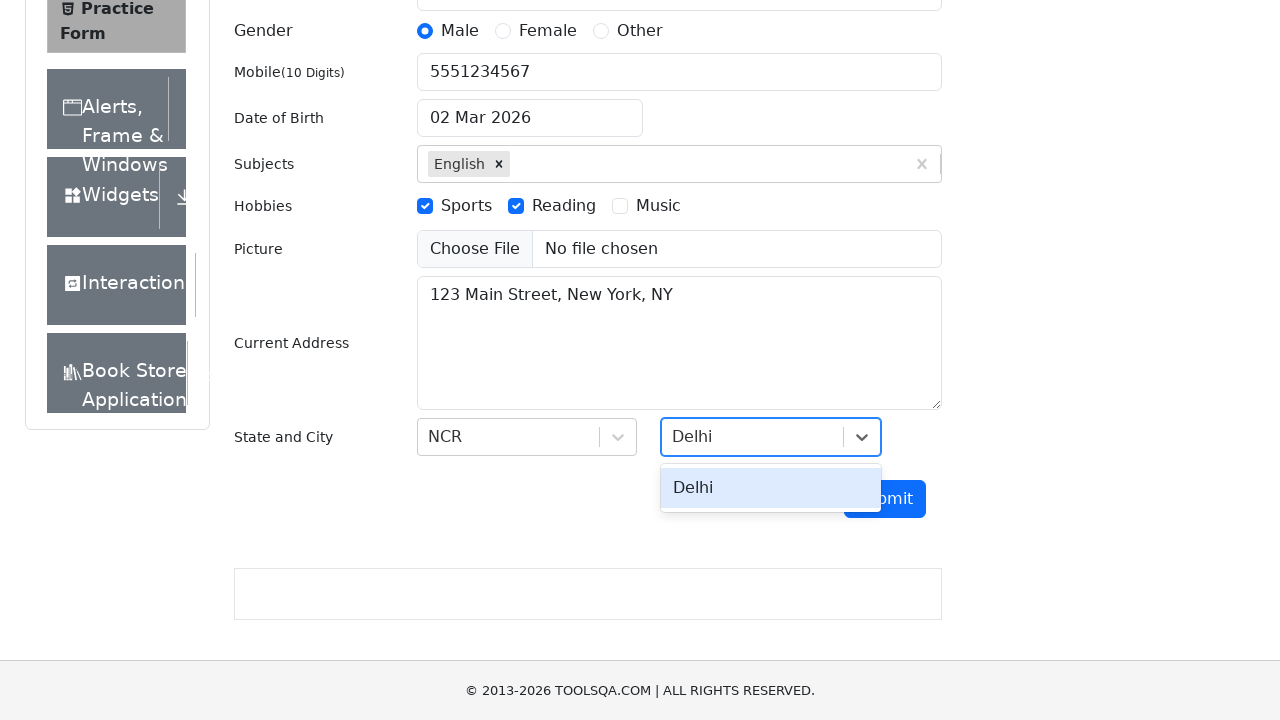

Pressed Enter to select 'Delhi' city
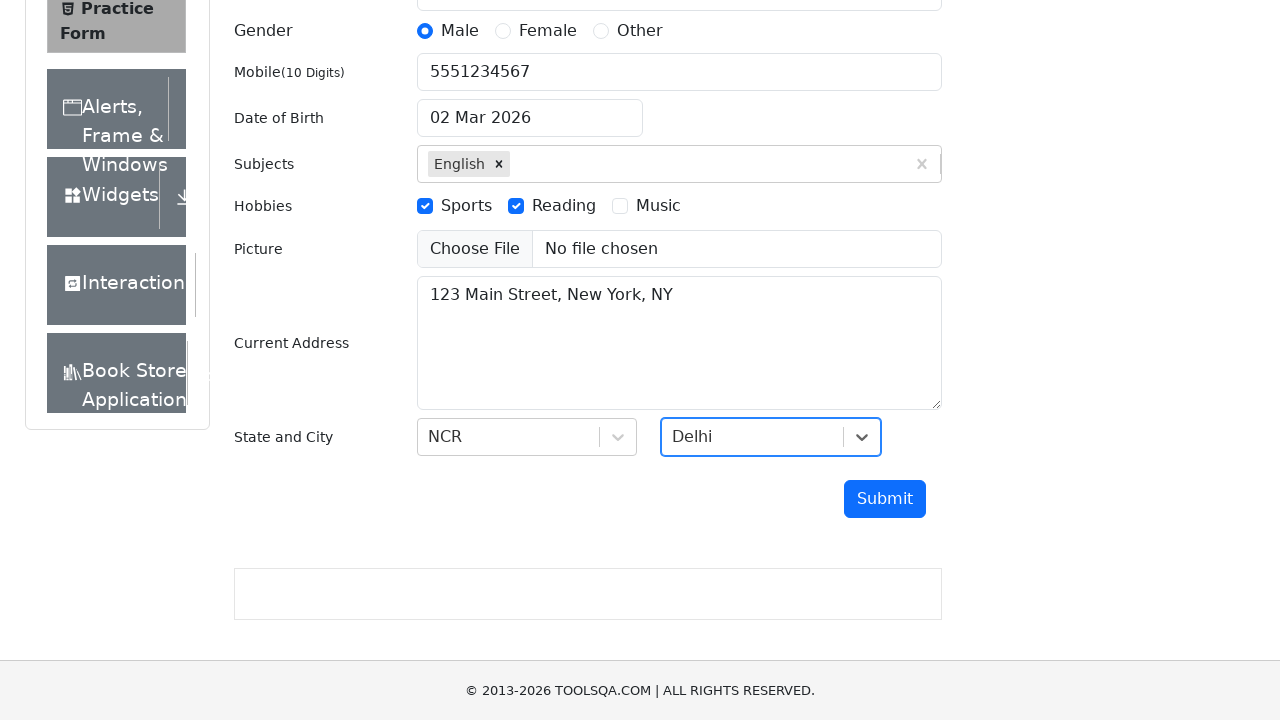

Clicked submit button to submit the registration form at (885, 499) on #submit
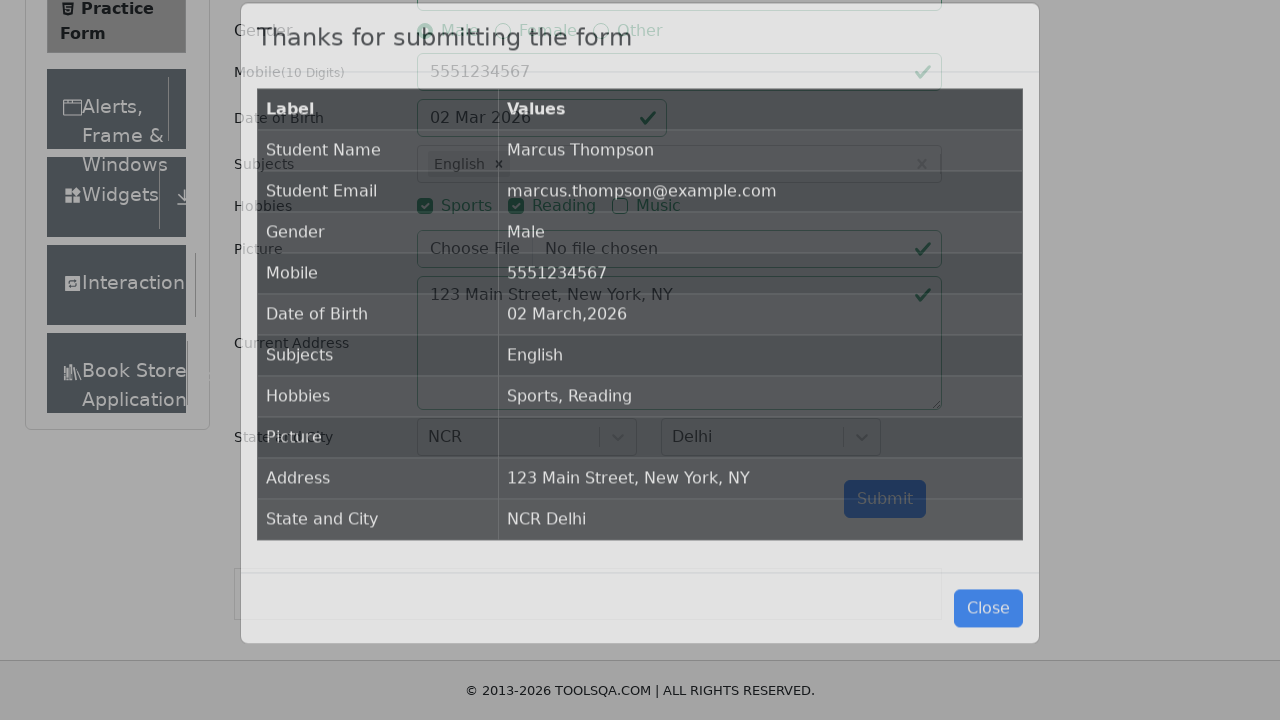

Submission confirmation modal appeared
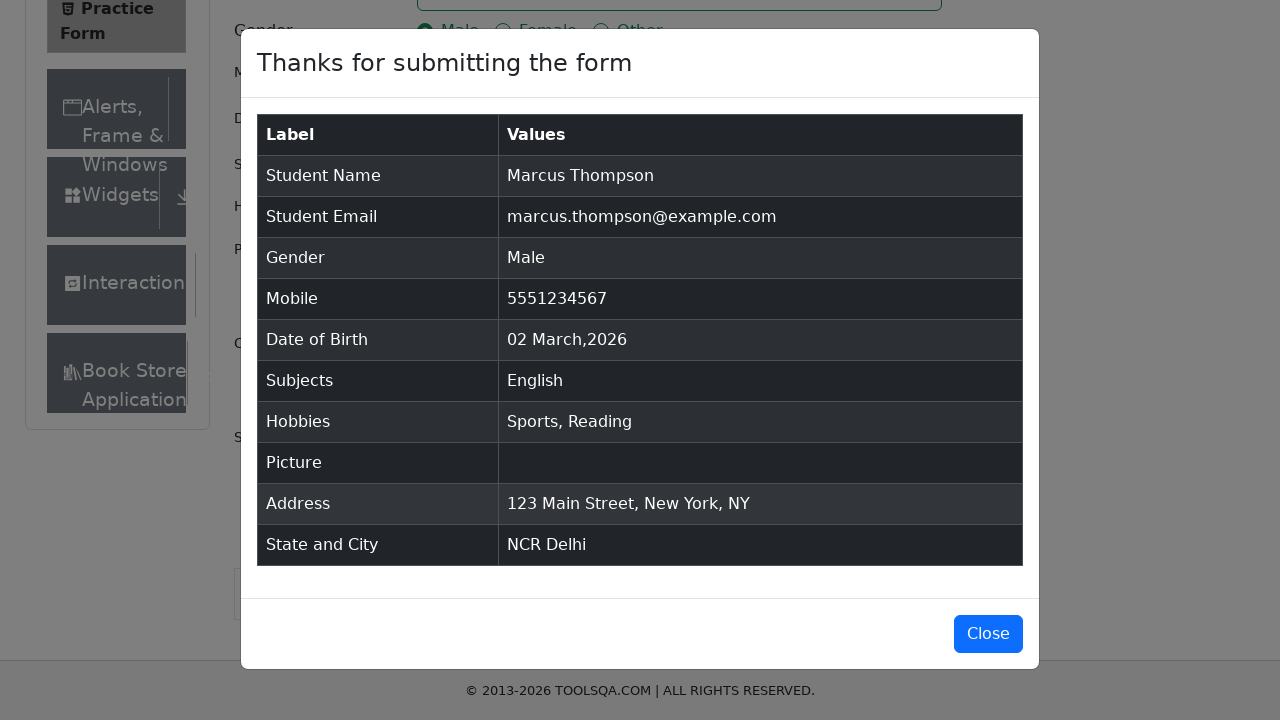

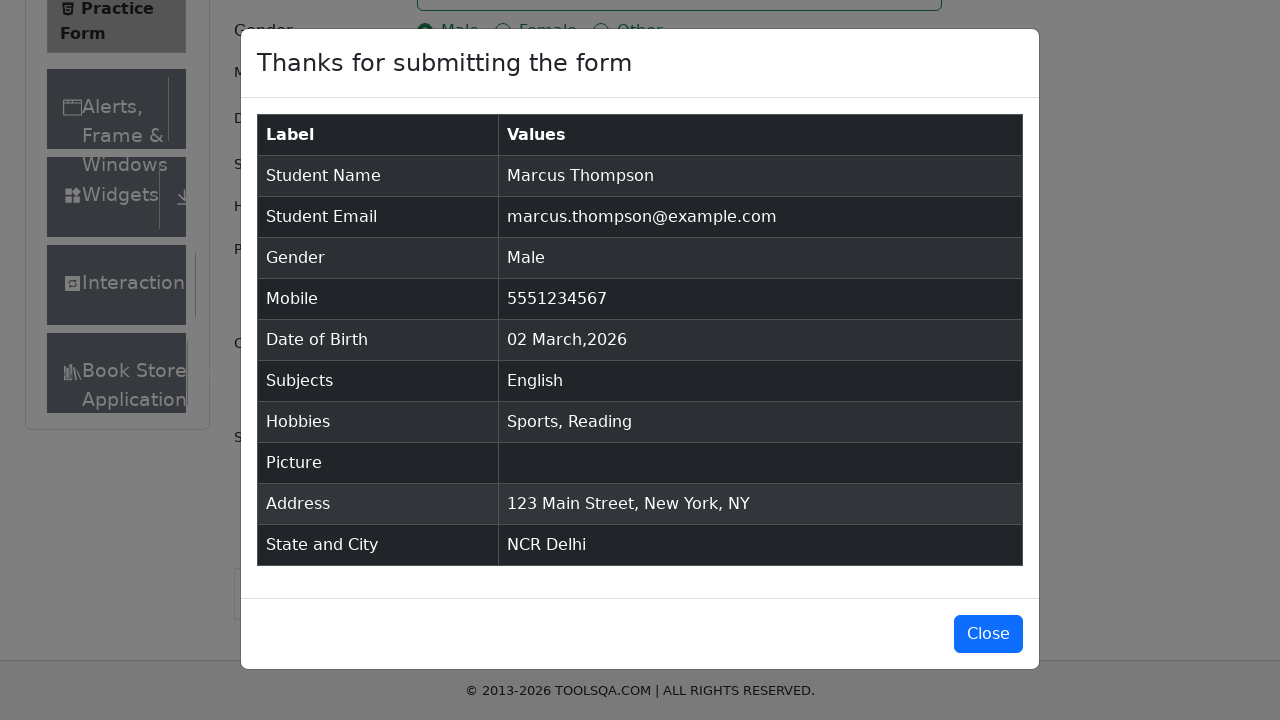